Tests JavaScript alert and confirm dialog handling by filling a name field, triggering an alert and accepting it, then triggering a confirm dialog and dismissing it.

Starting URL: https://rahulshettyacademy.com/AutomationPractice/

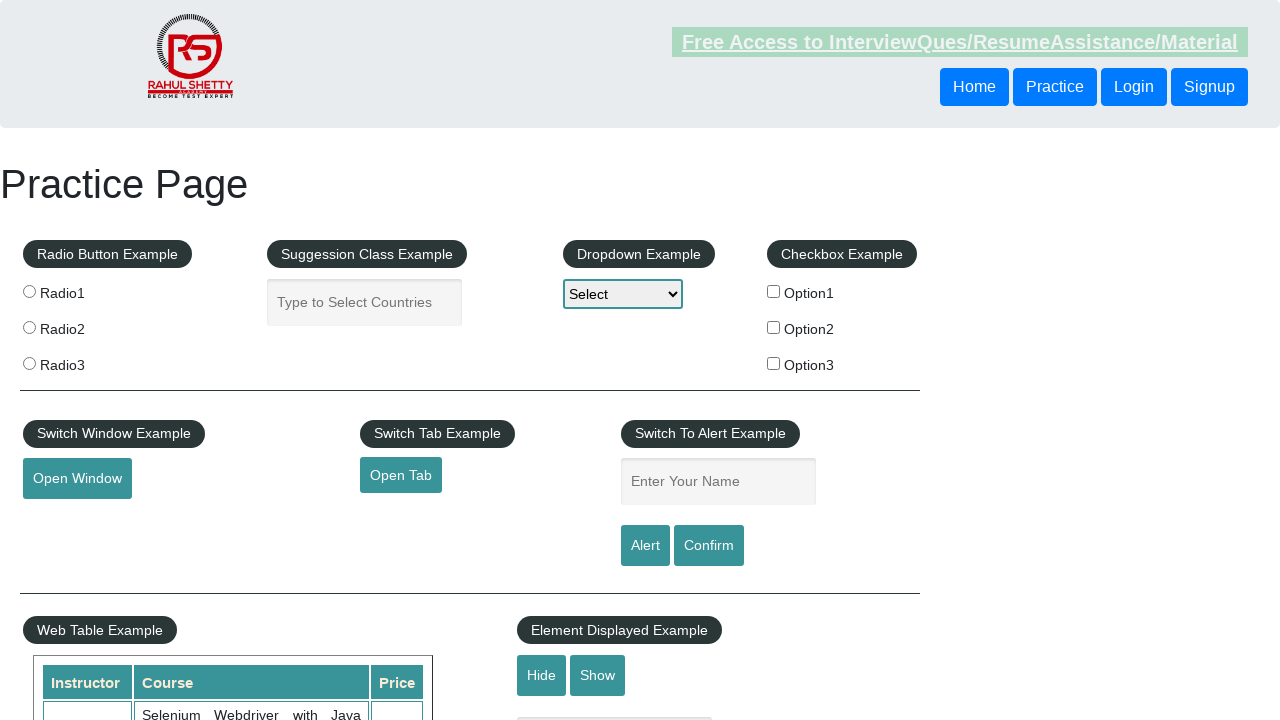

Filled name field with 'Rahul' on #name
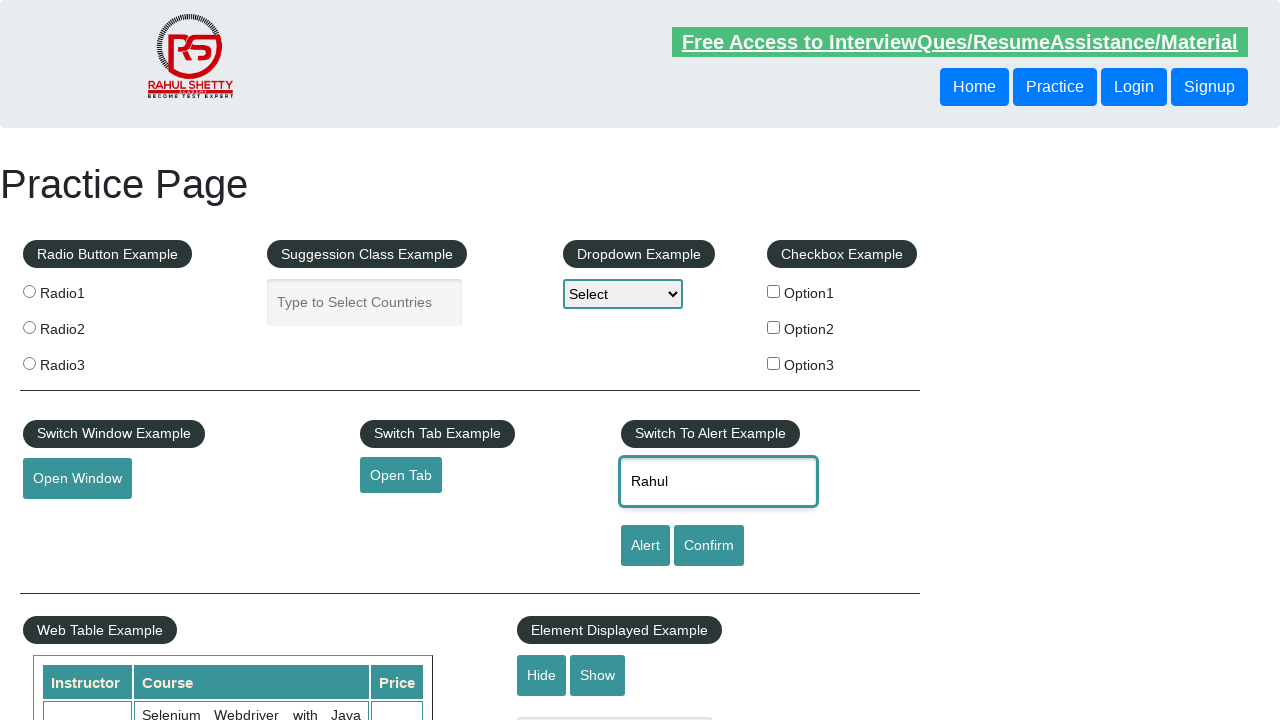

Clicked alert button to trigger JavaScript alert dialog at (645, 546) on #alertbtn
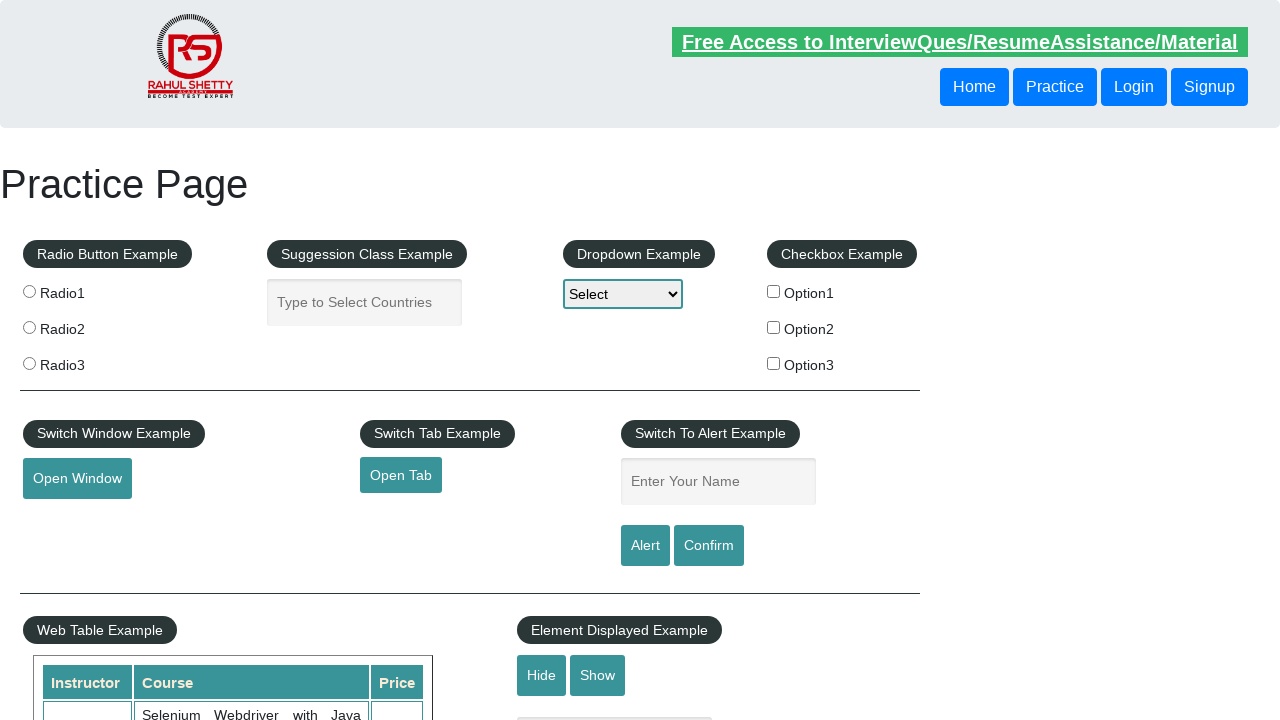

Set up alert dialog handler to accept the alert
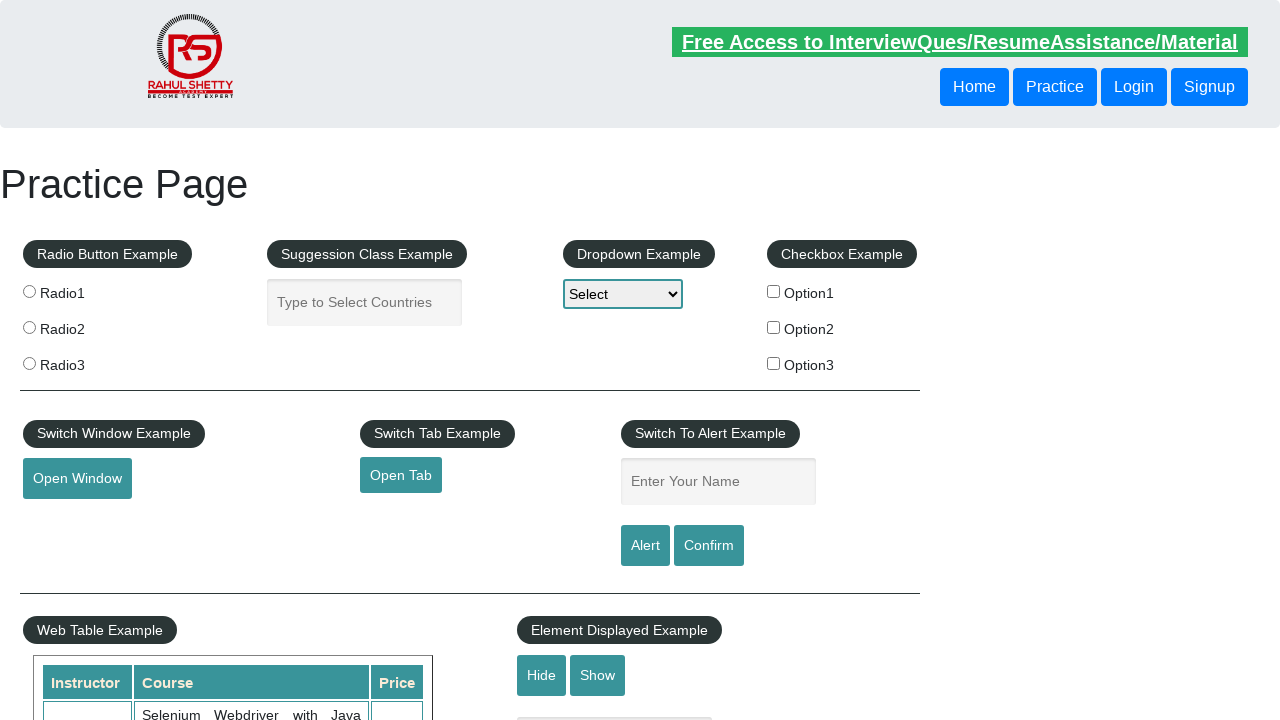

Alert dialog was accepted and processed
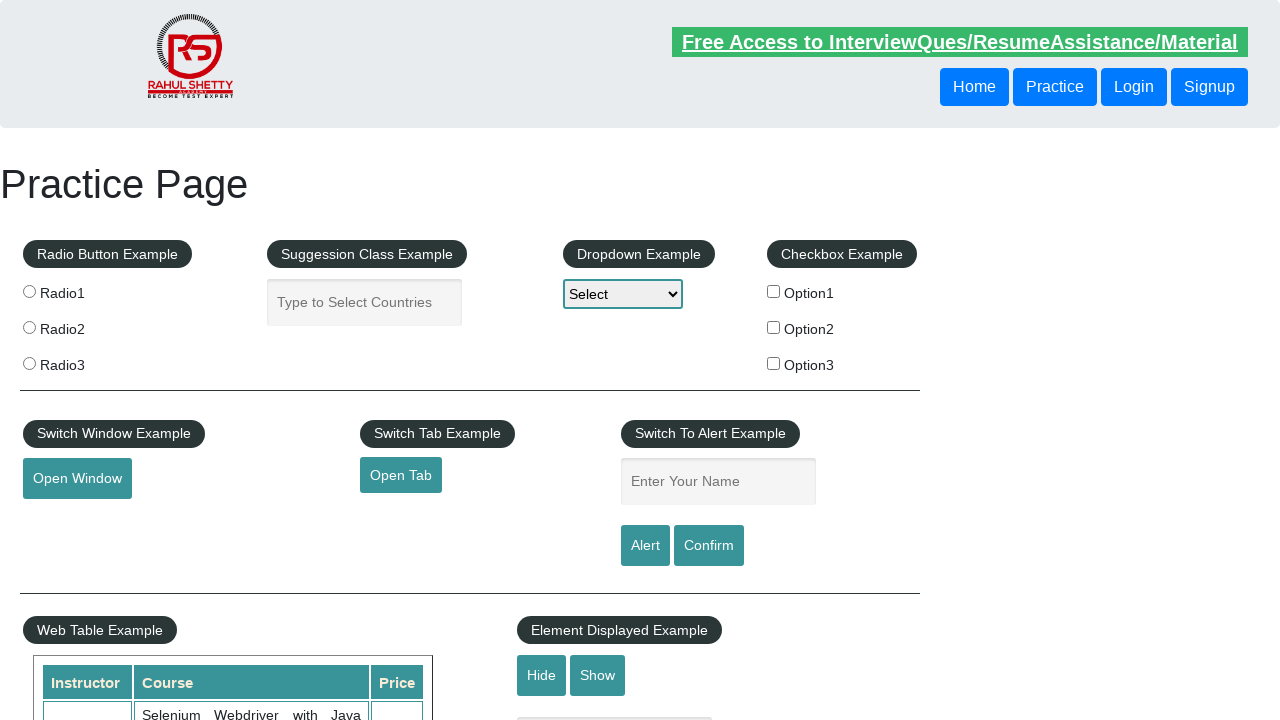

Set up confirm dialog handler to dismiss the dialog
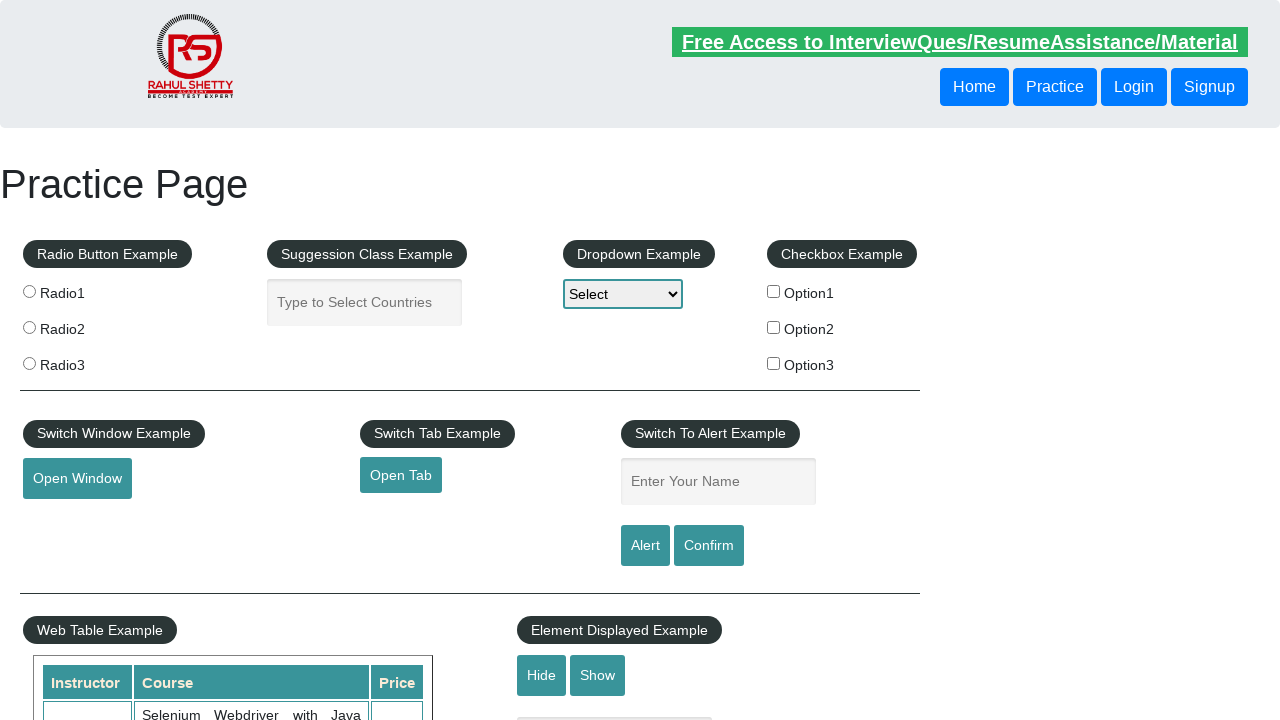

Clicked confirm button to trigger JavaScript confirm dialog at (709, 546) on #confirmbtn
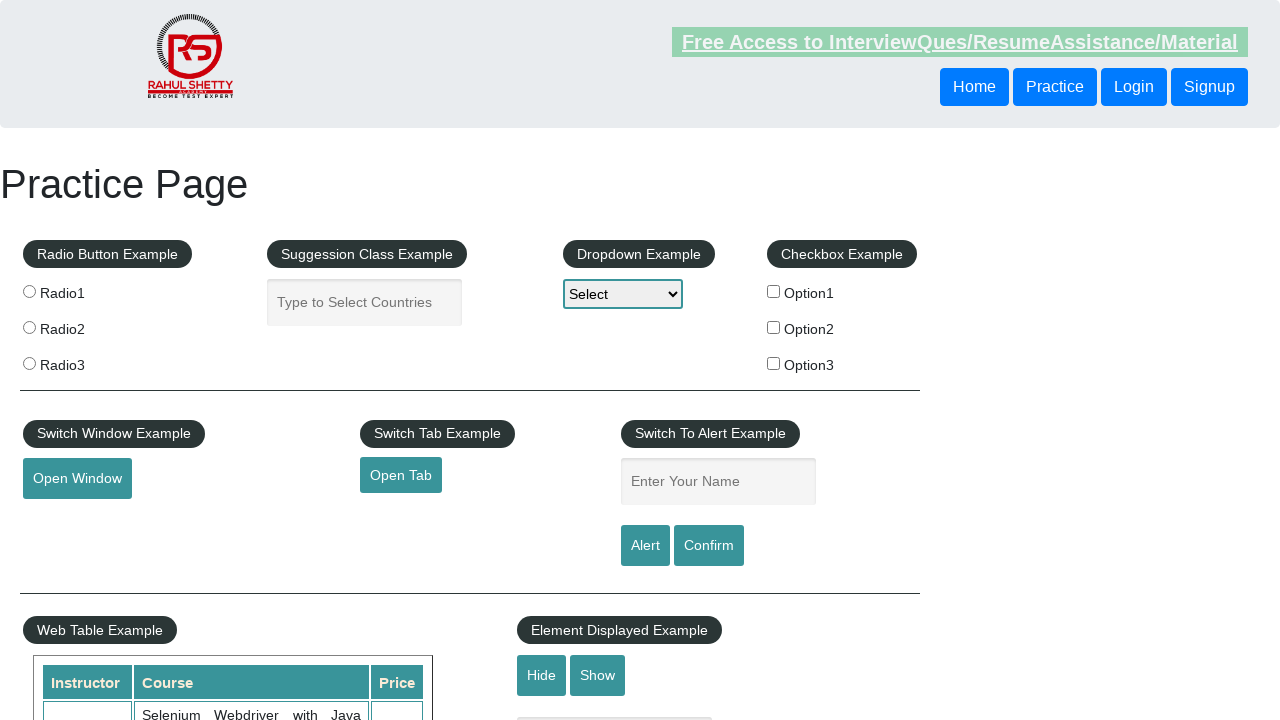

Confirm dialog was dismissed and processed
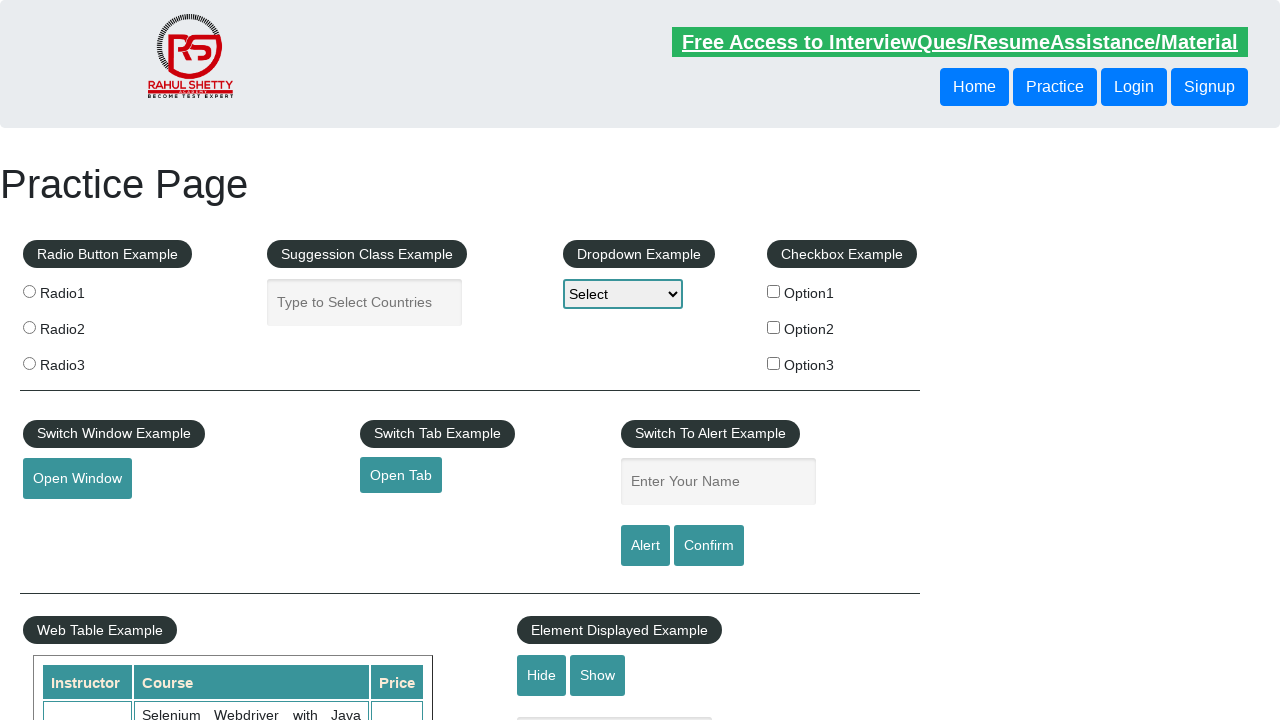

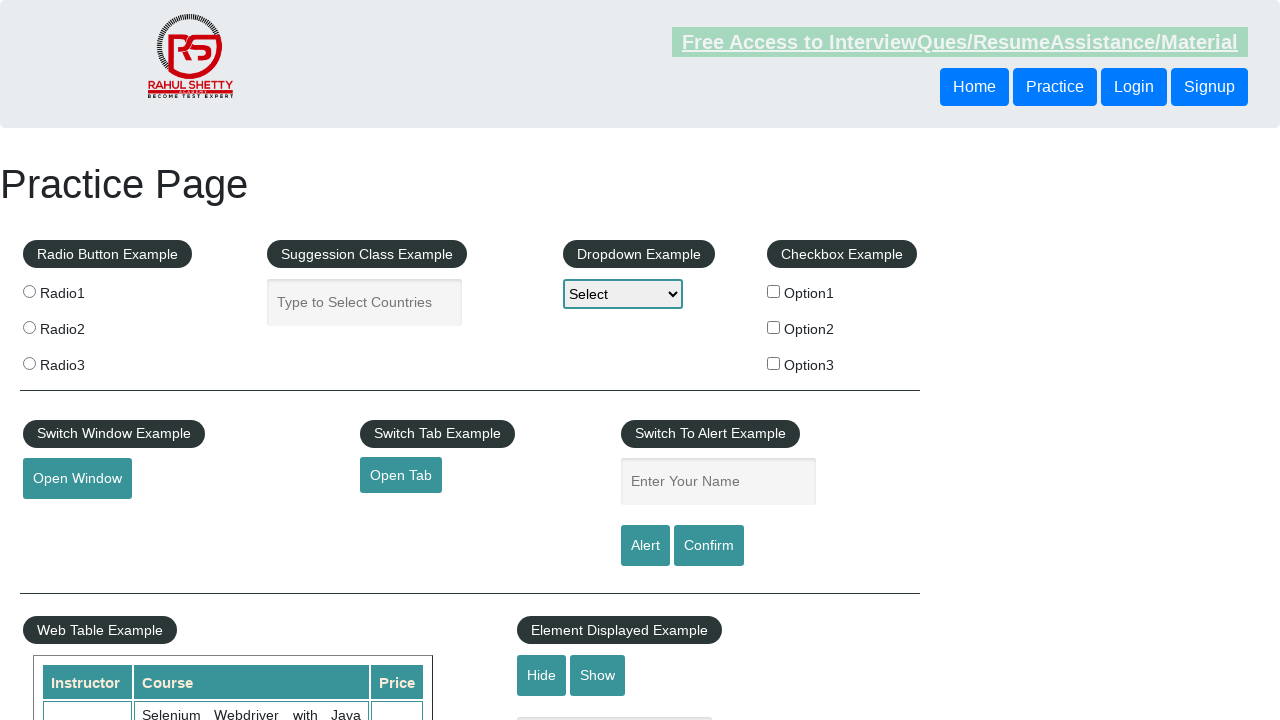